Tests the LambdaTest sample todo app by selecting existing items, adding a new todo item via the text input, and verifying it appears in the list.

Starting URL: https://lambdatest.github.io/sample-todo-app/

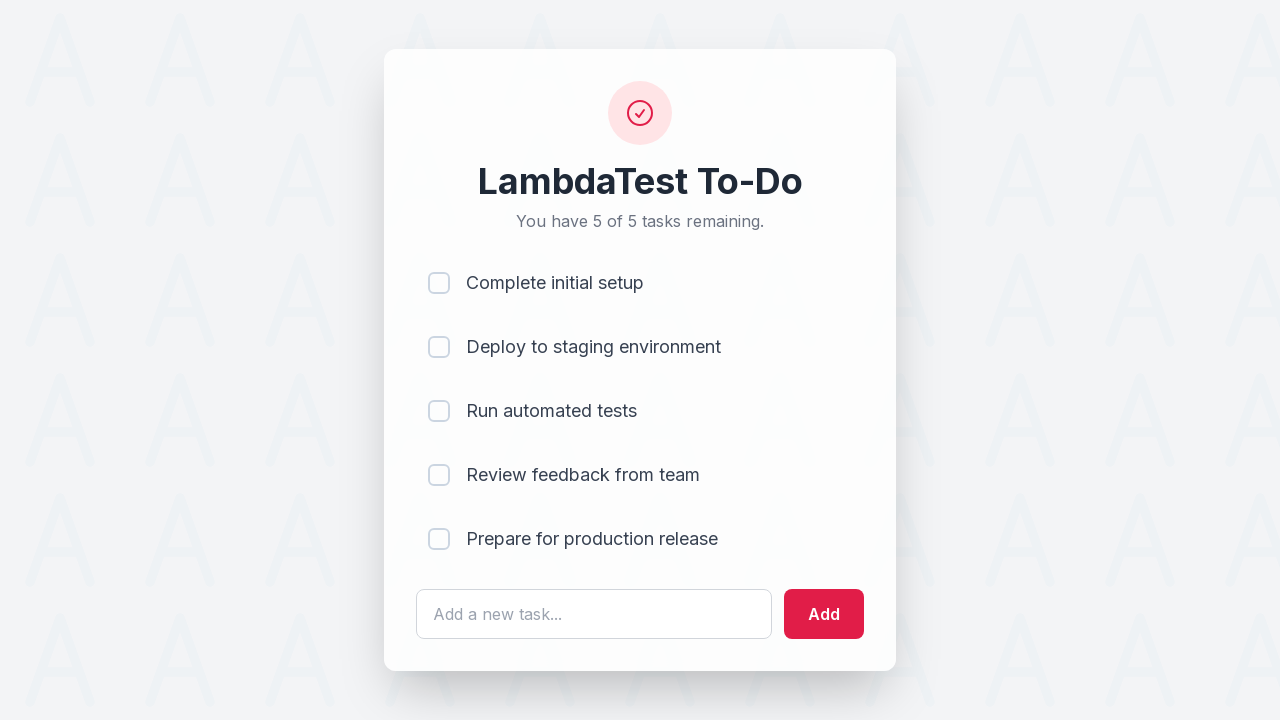

Selected the first item in the todo list at (439, 283) on input[name='li1']
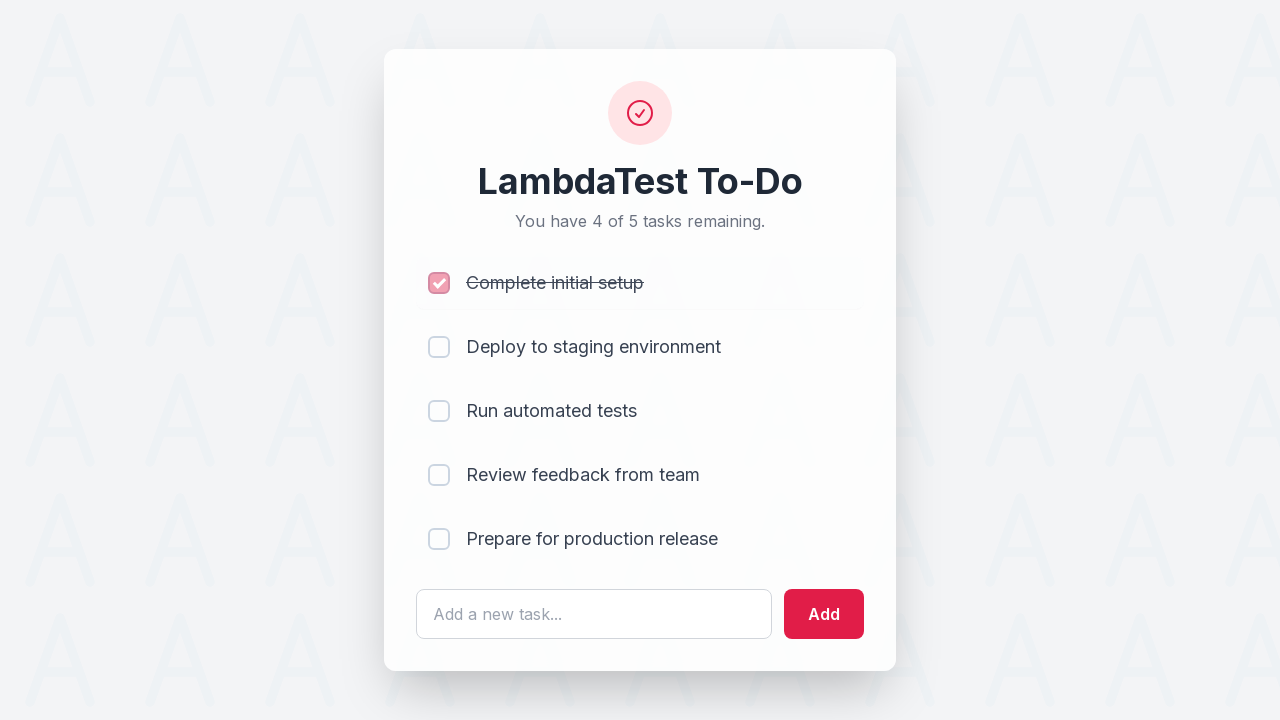

Selected the second item in the todo list at (439, 347) on input[name='li2']
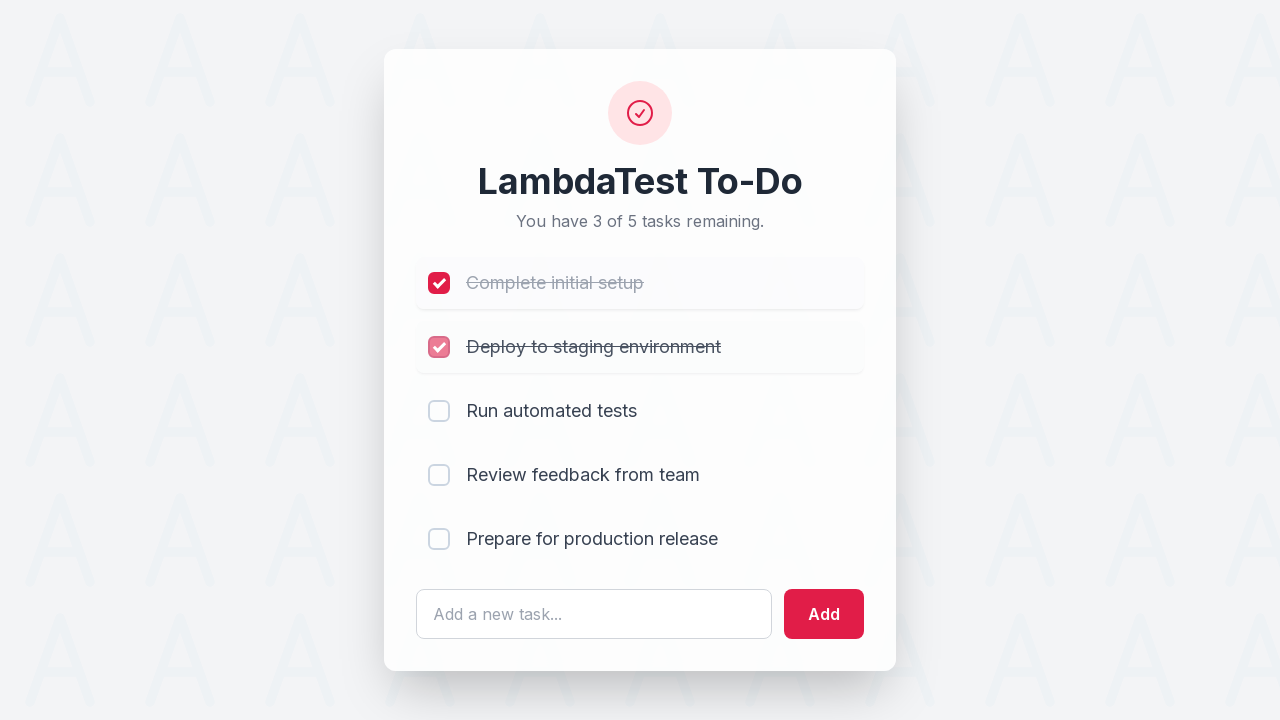

Entered 'New Todo Item' in the text input field on #sampletodotext
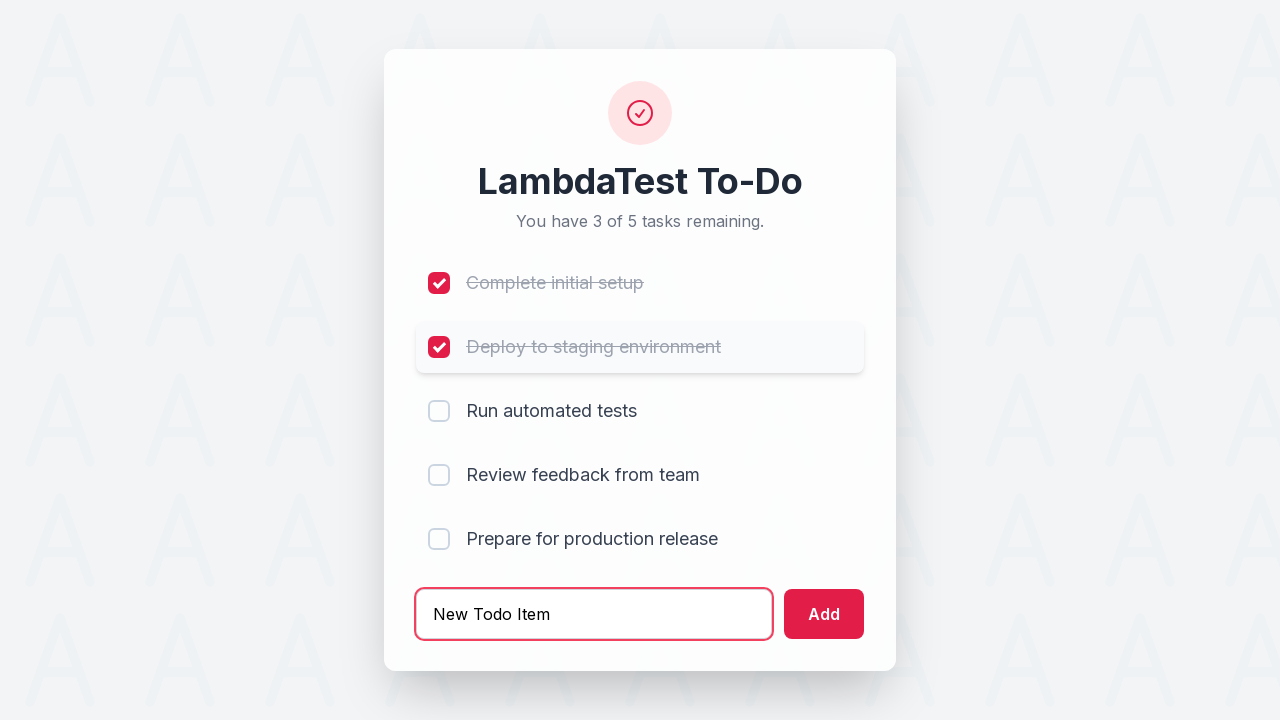

Clicked the Add button to submit the new todo item at (824, 614) on #addbutton
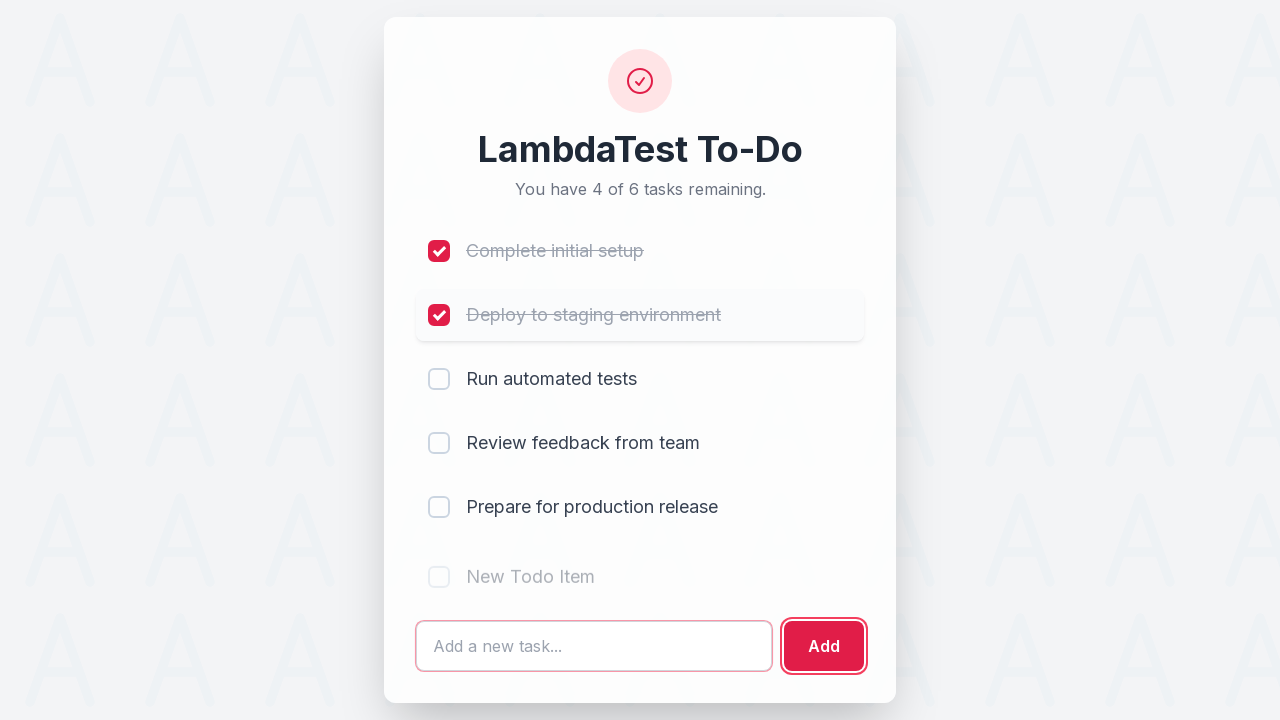

Verified the new todo item appears as the 6th item in the list
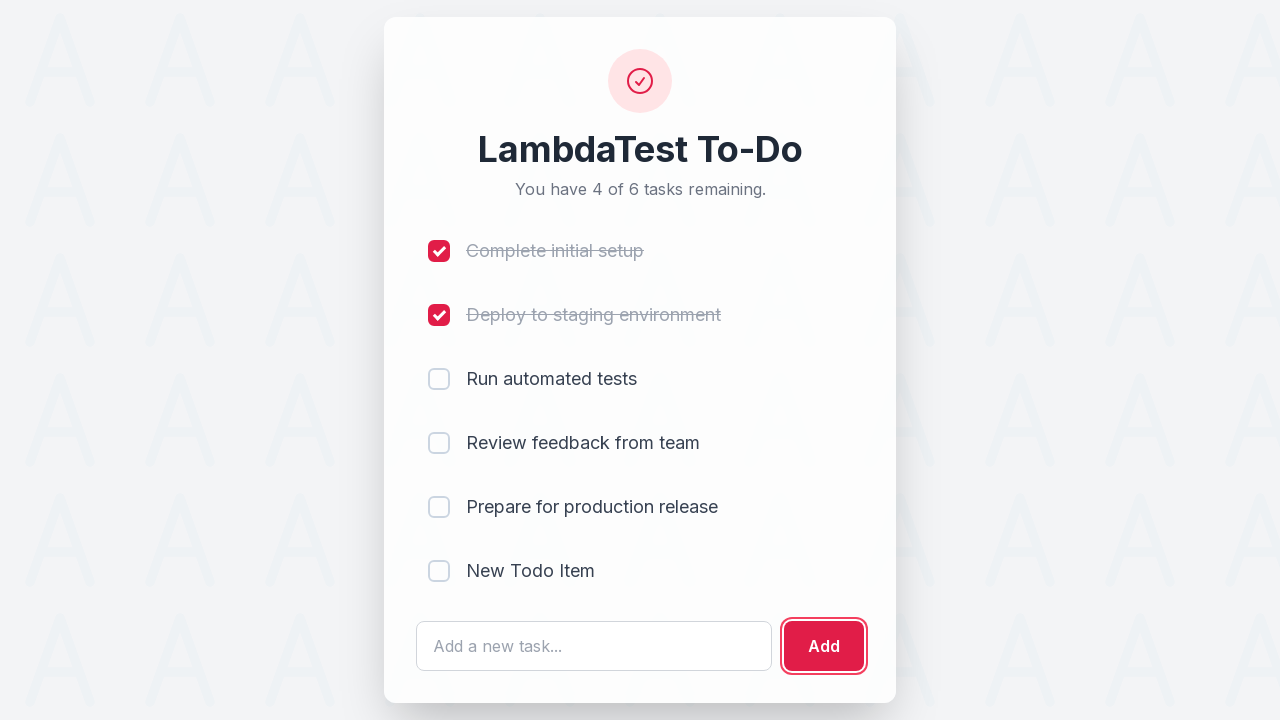

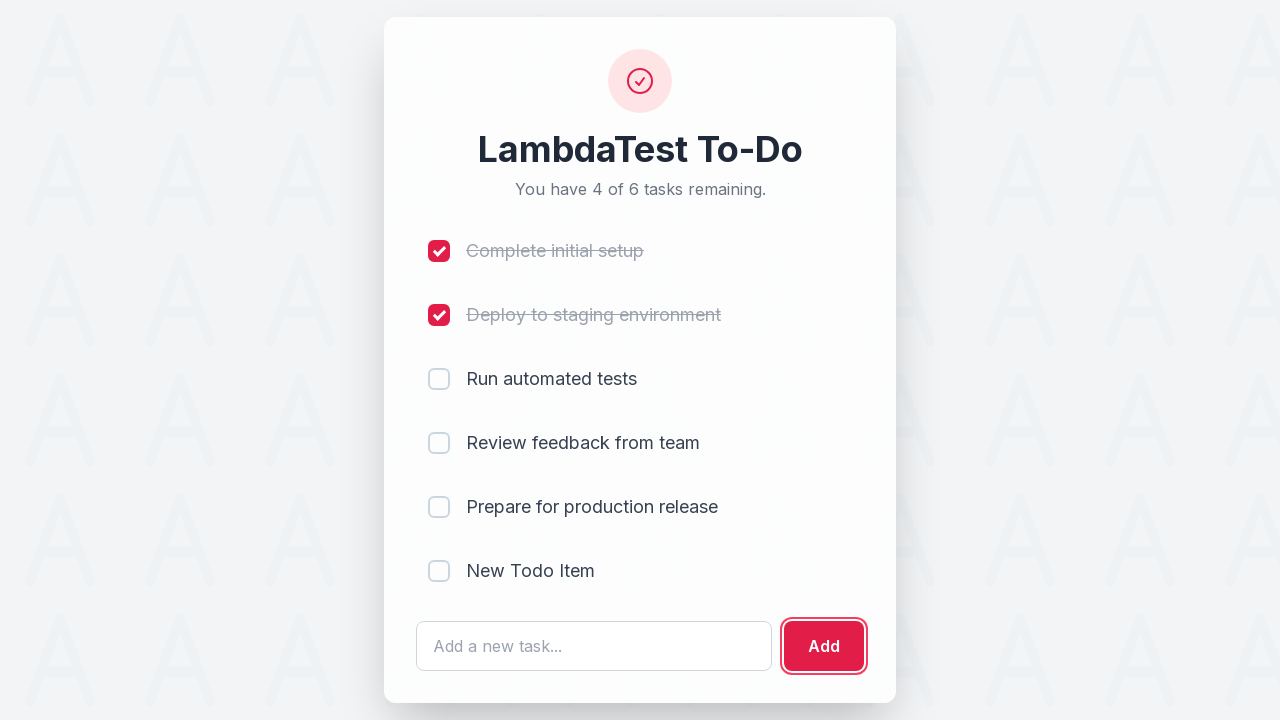